Tests the automation practice form by filling in the first name field, selecting a hobby checkbox, and clicking the submit button.

Starting URL: https://demoqa.com/automation-practice-form

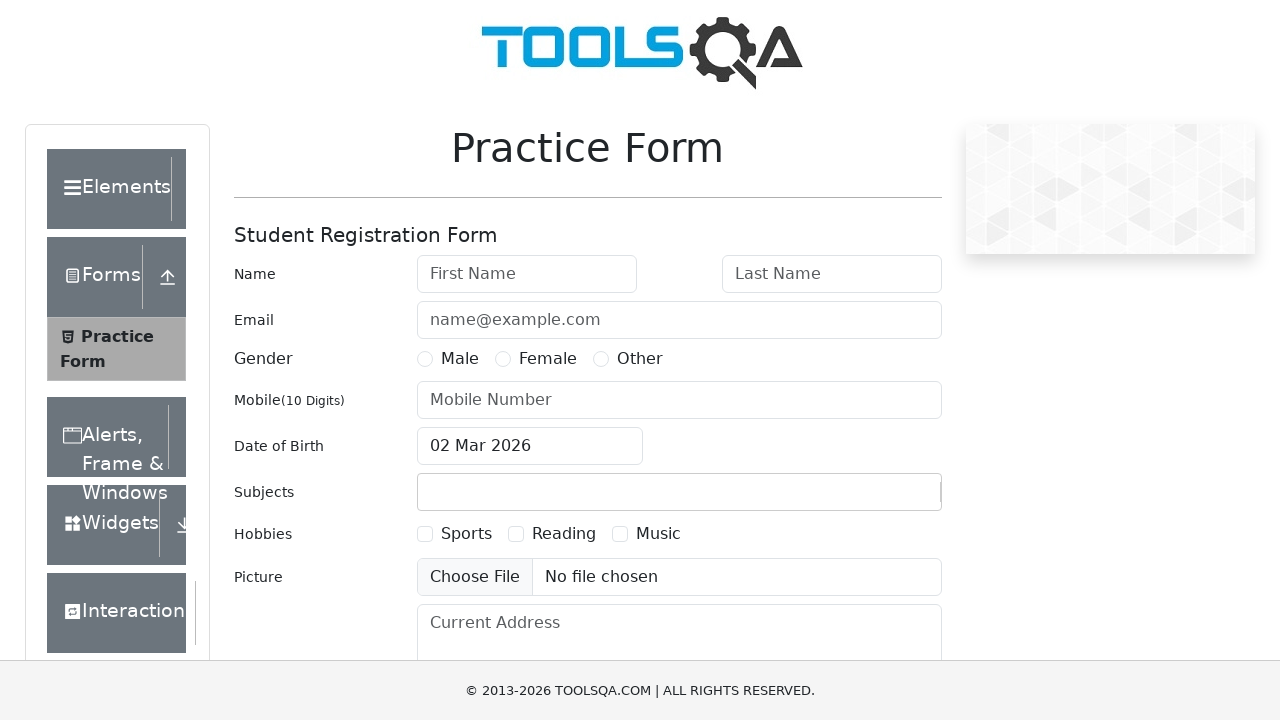

Filled first name field with 'Tayyab' on #firstName
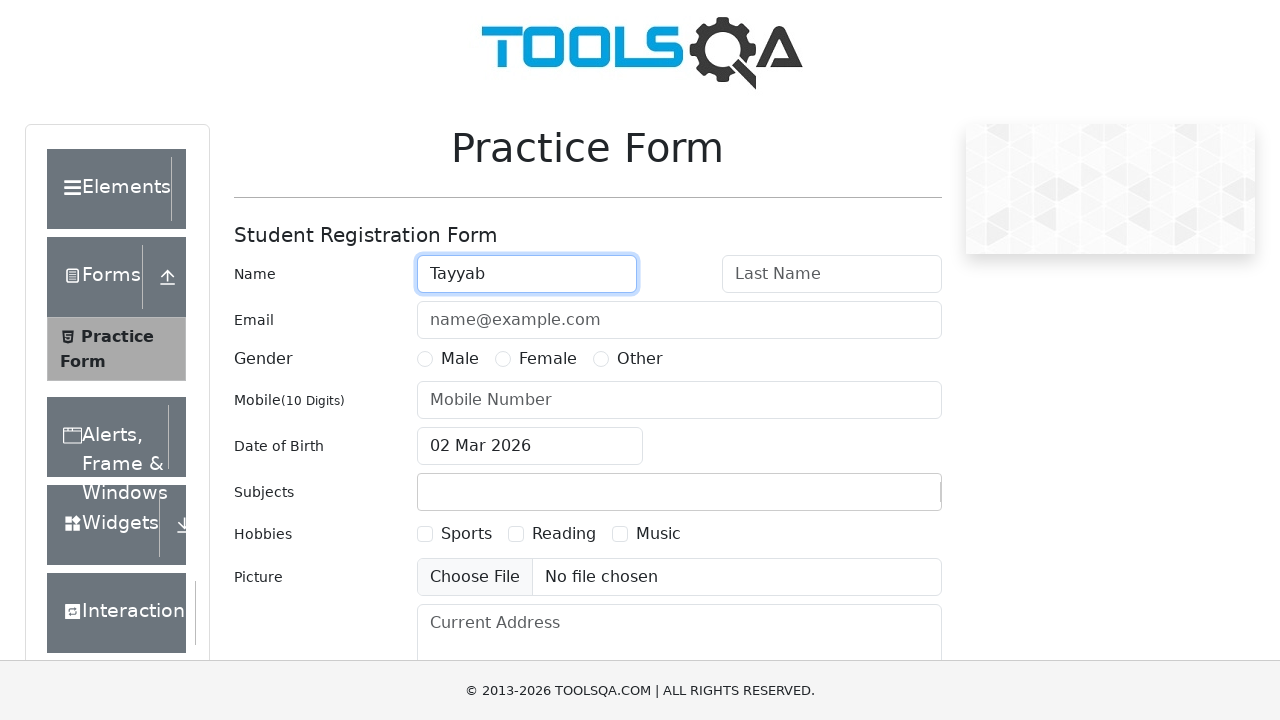

Selected Reading hobby checkbox at (564, 534) on label[for='hobbies-checkbox-2']
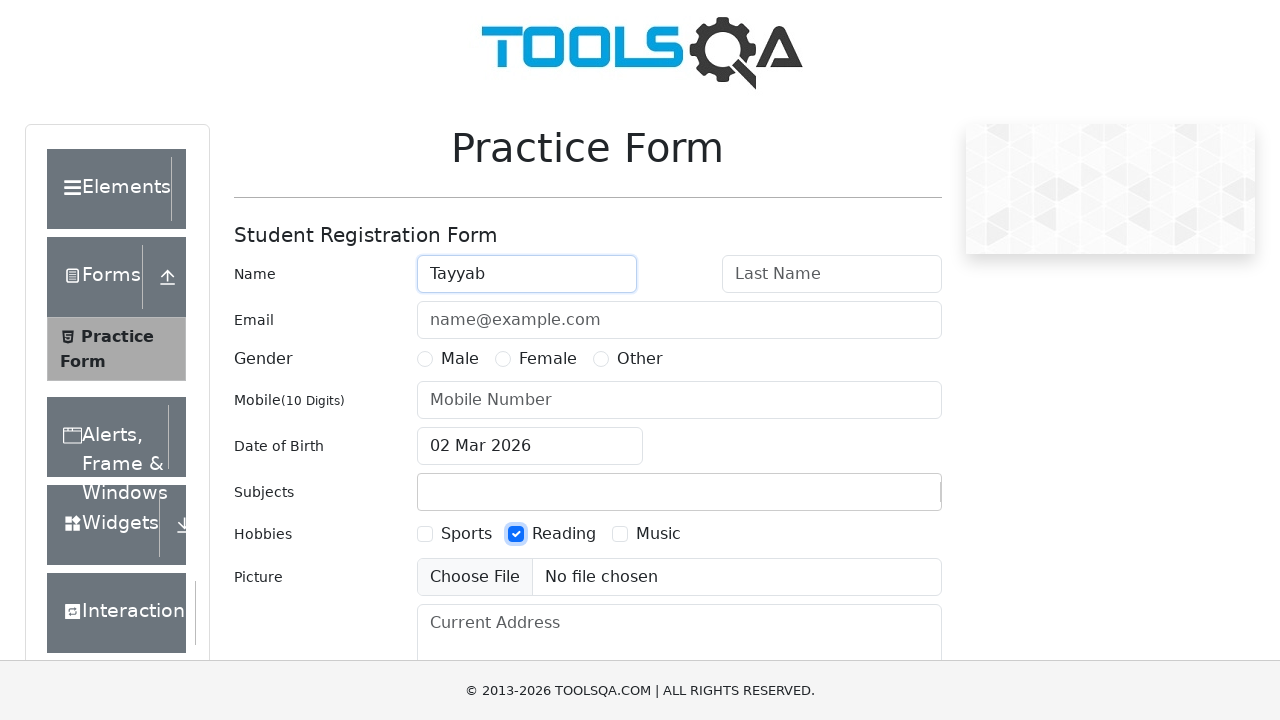

Clicked submit button to submit the form at (885, 499) on #submit
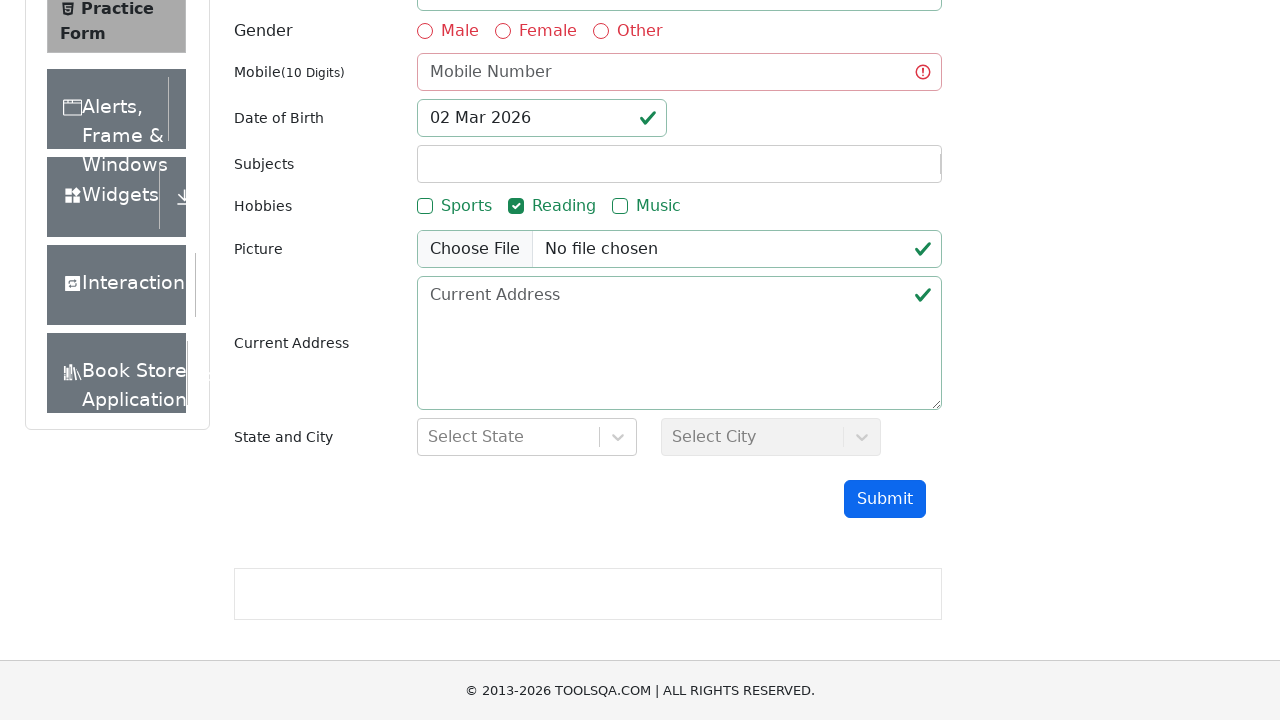

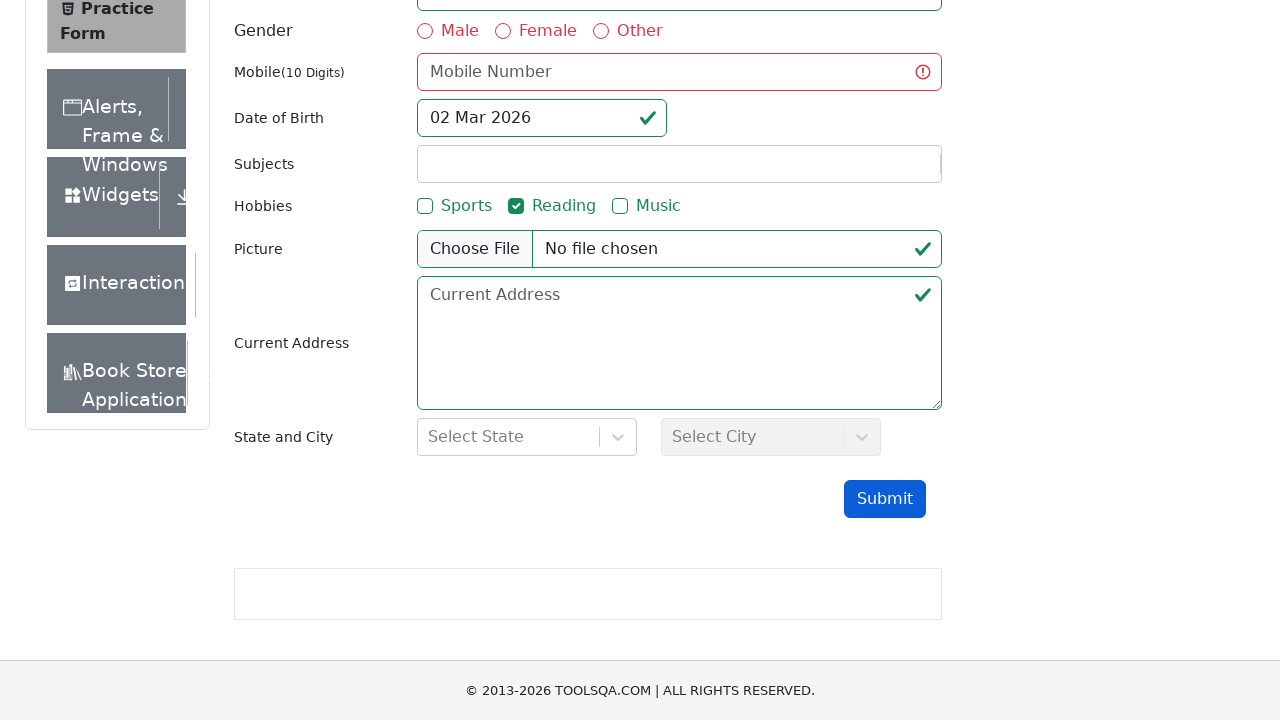